Tests notification message functionality by clicking a link that triggers a notification and verifying the notification element appears on the page.

Starting URL: http://the-internet.herokuapp.com/notification_message_rendered

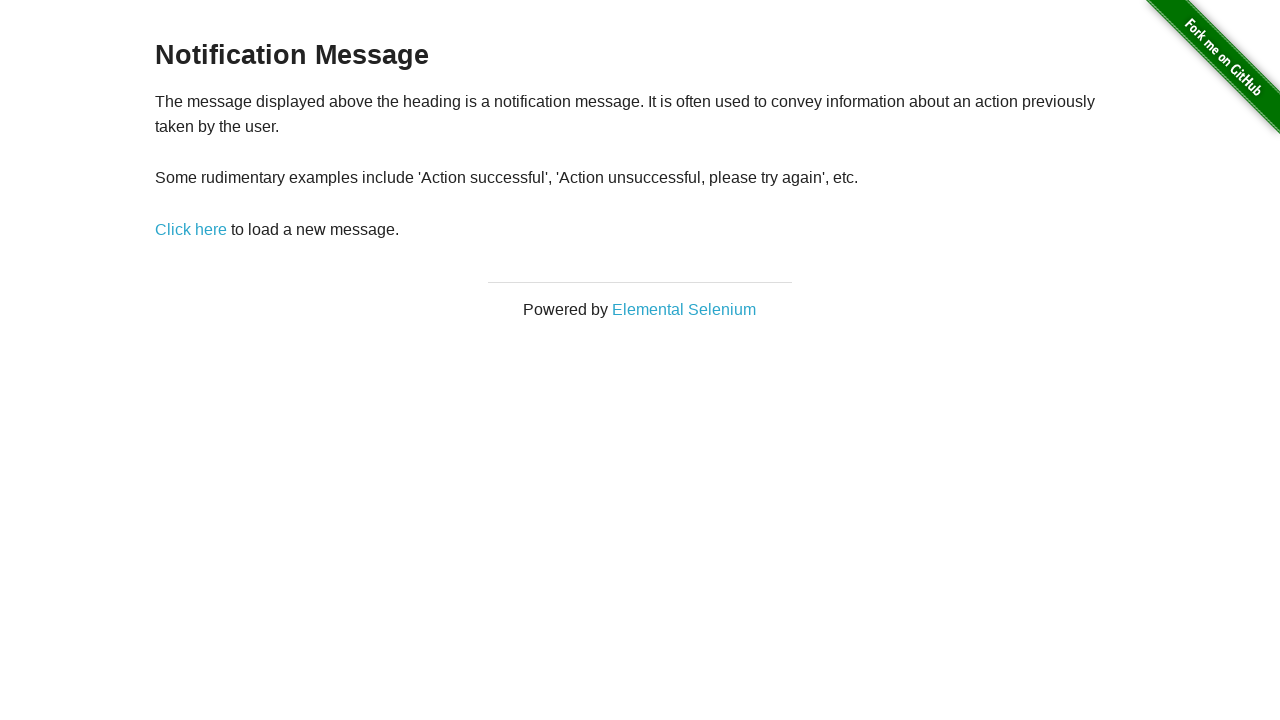

Navigated to notification message rendered page
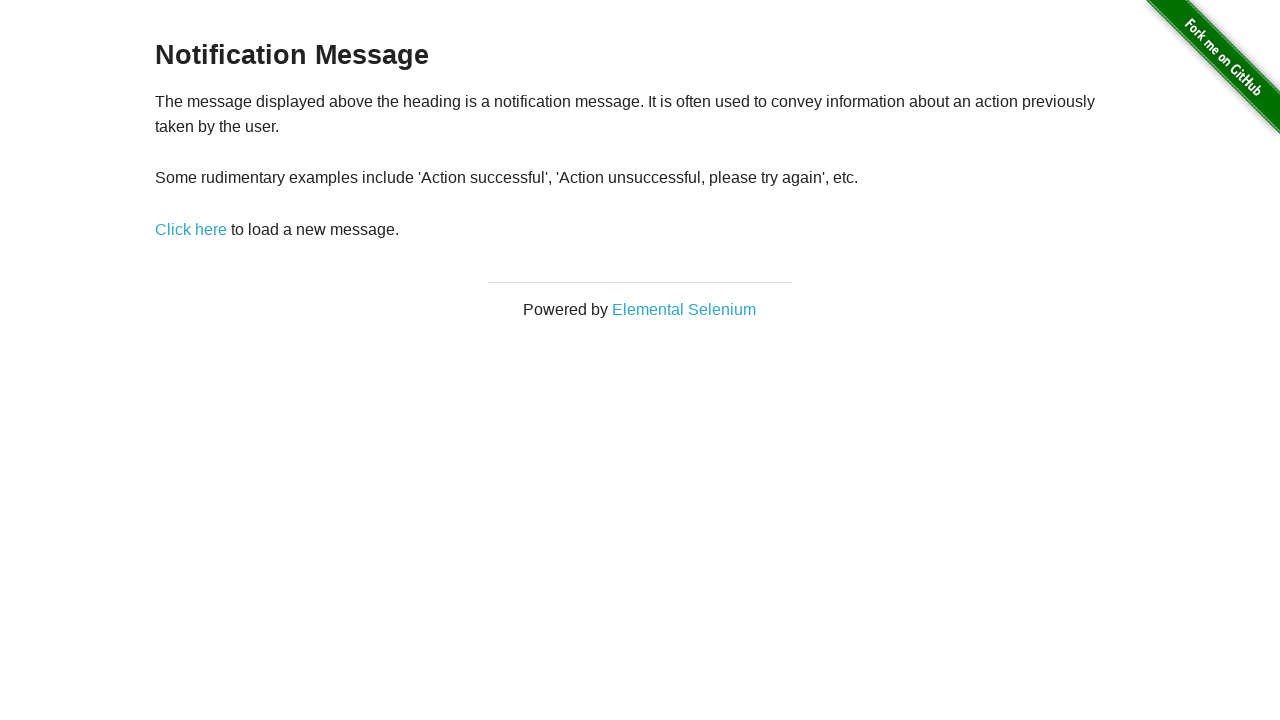

Clicked the 'Click here' link to trigger notification at (191, 229) on a[href='/notification_message']
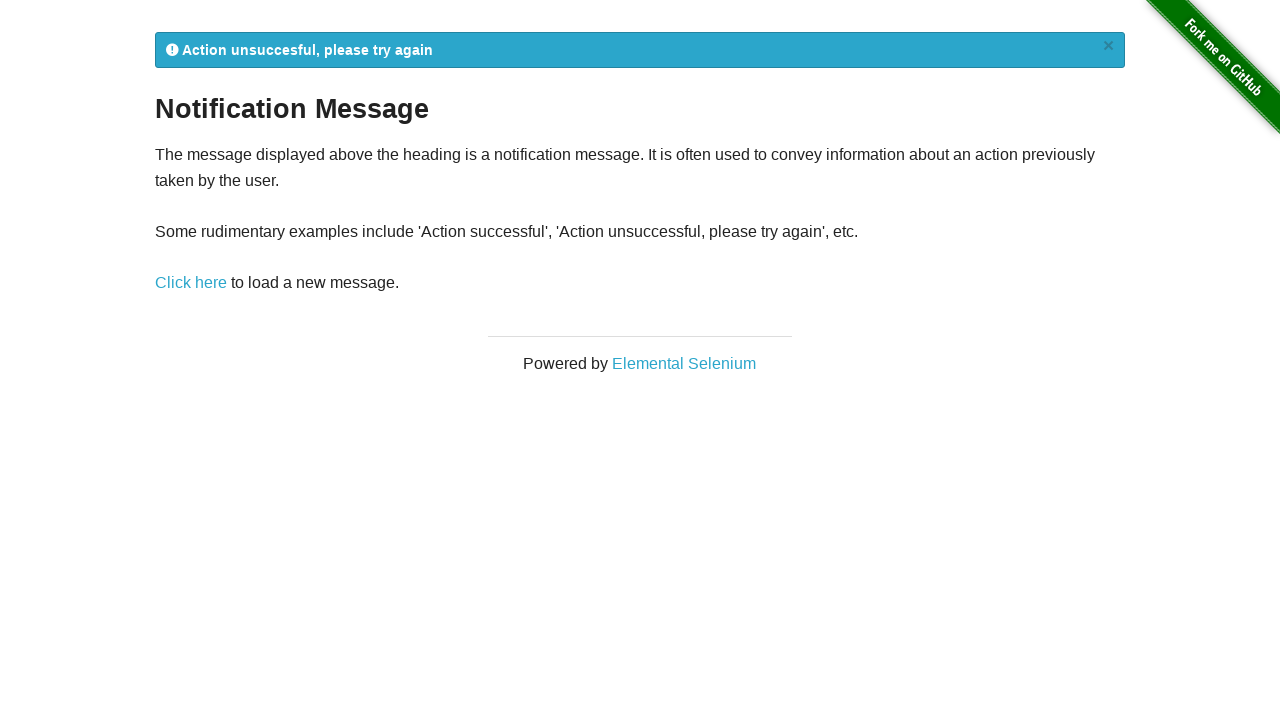

Notification element appeared on the page
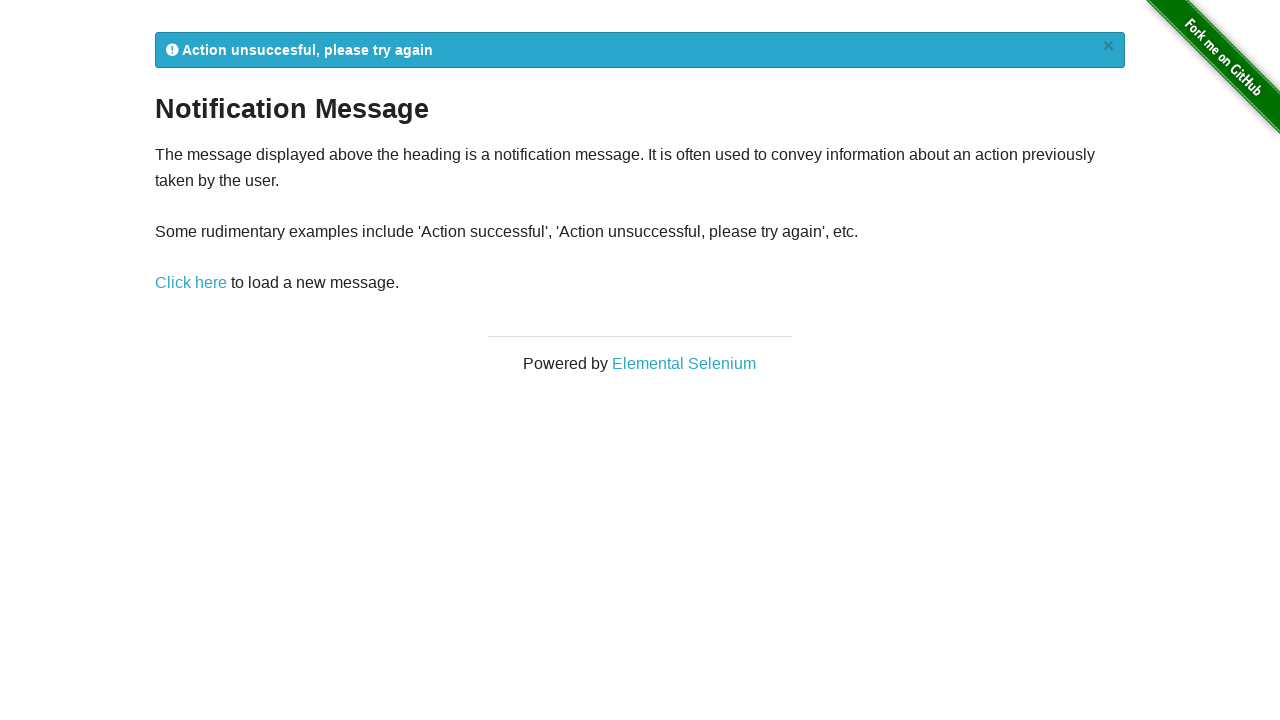

Verified notification element is visible
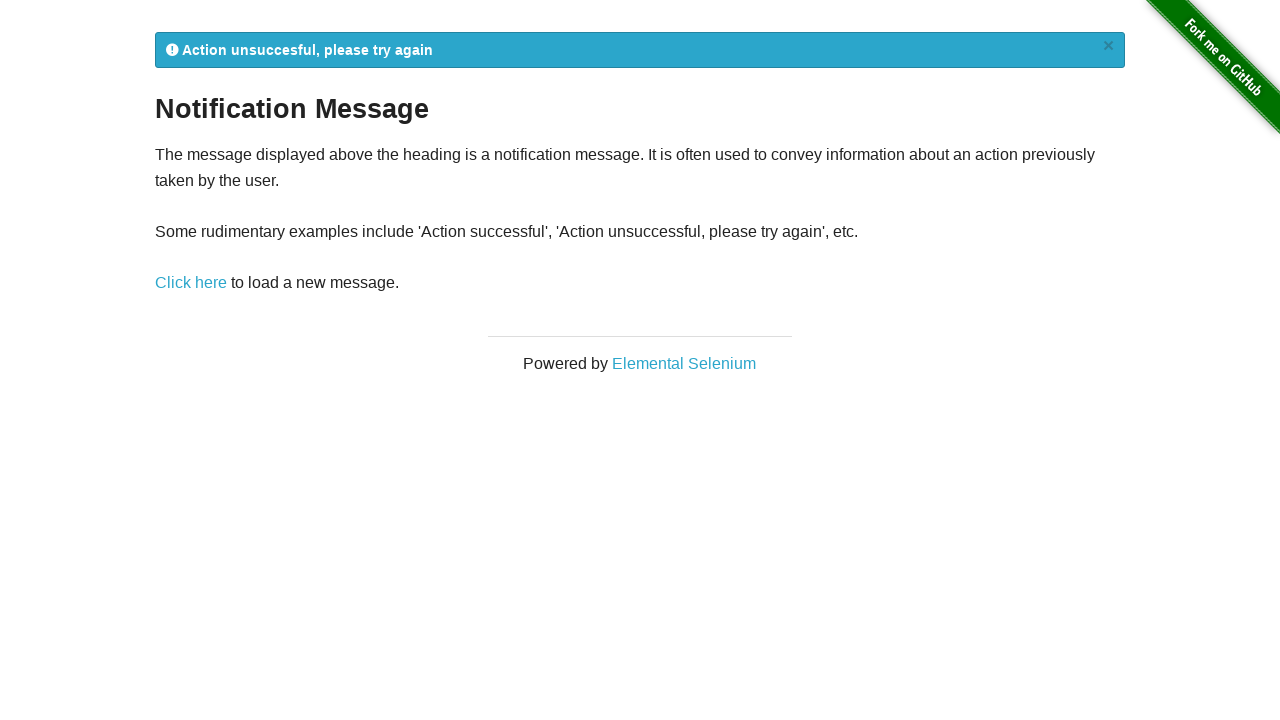

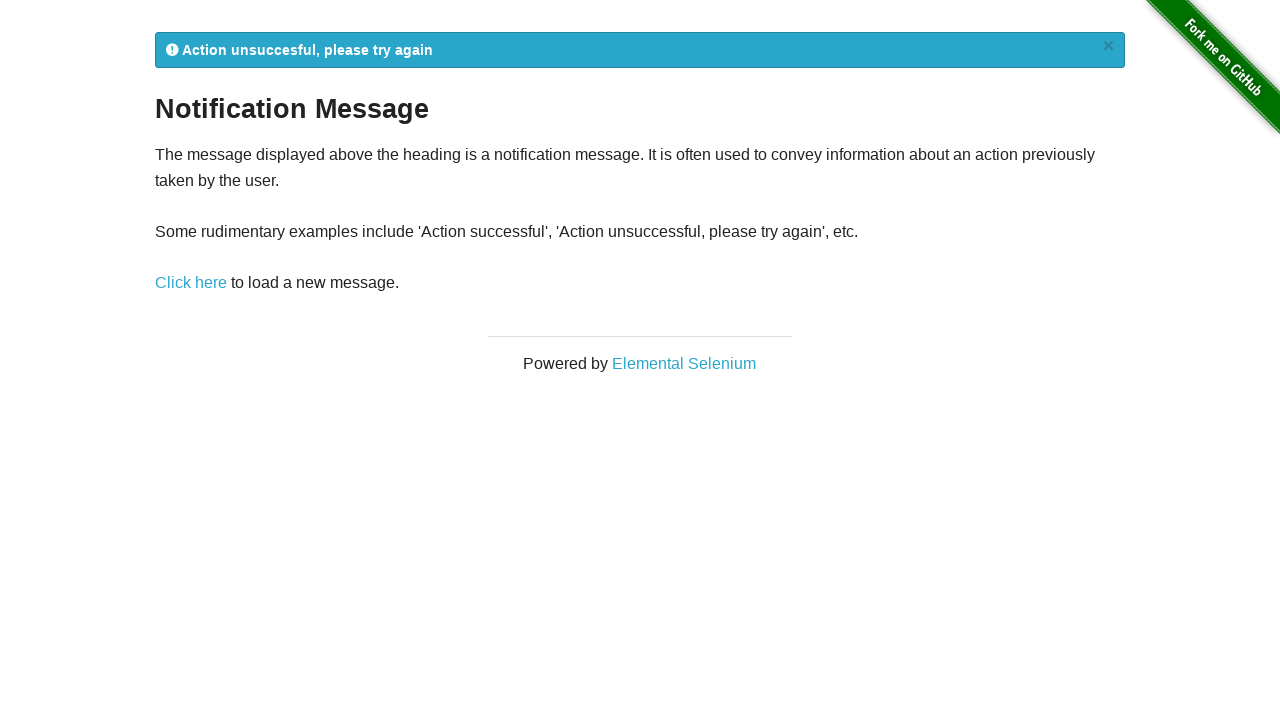